Tests the error handling on the Sauce Demo login page by clicking the login button without entering any credentials, which should trigger a validation error message.

Starting URL: https://www.saucedemo.com/

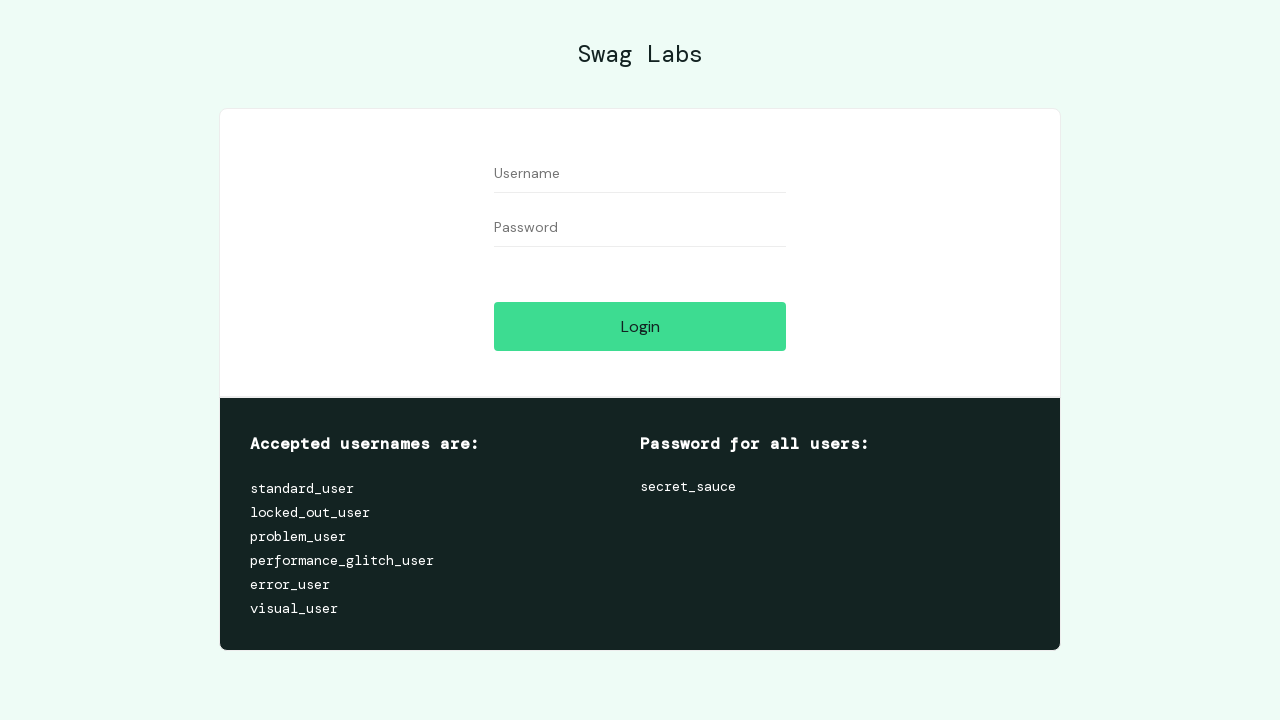

Clicked login button without entering credentials at (640, 326) on #login-button
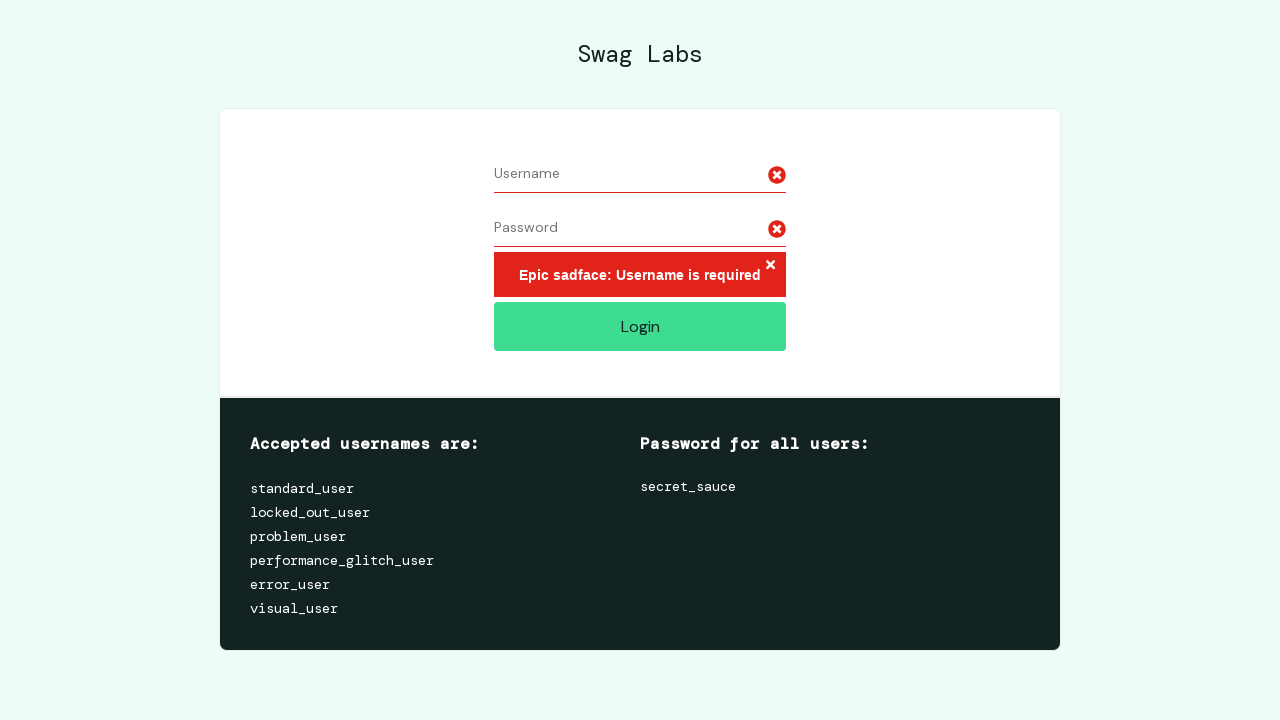

Error message appeared on login page
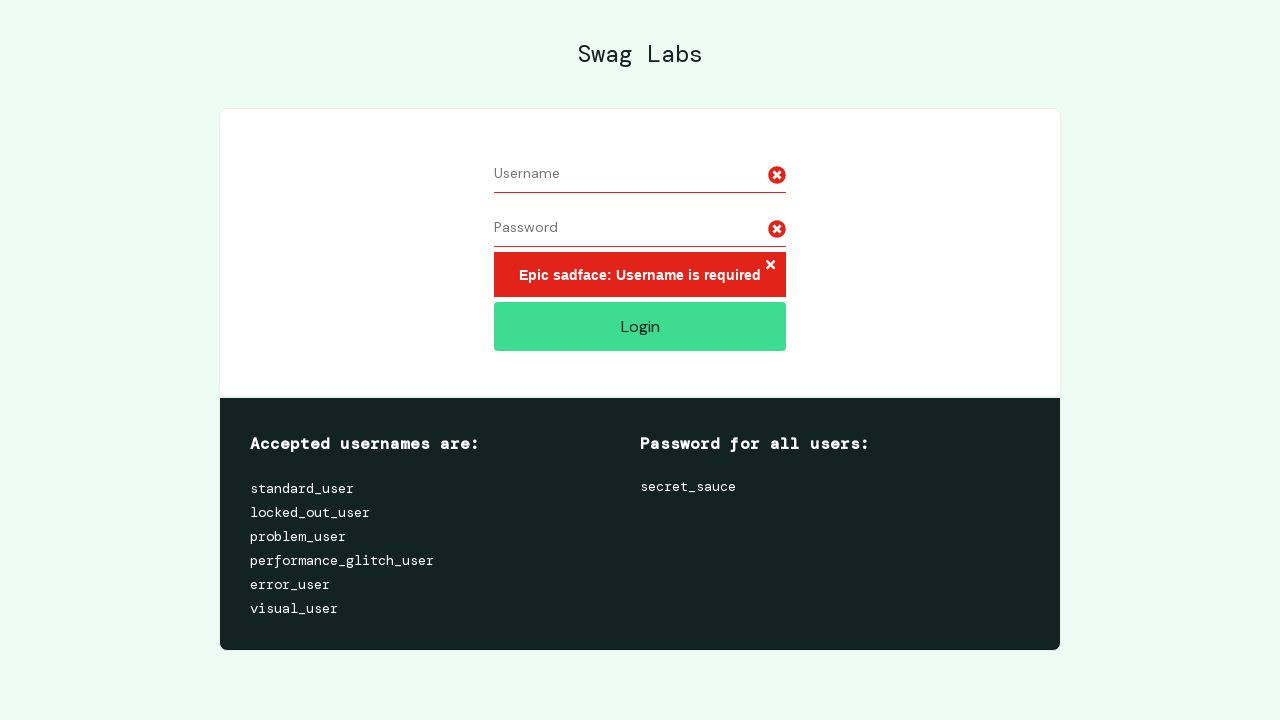

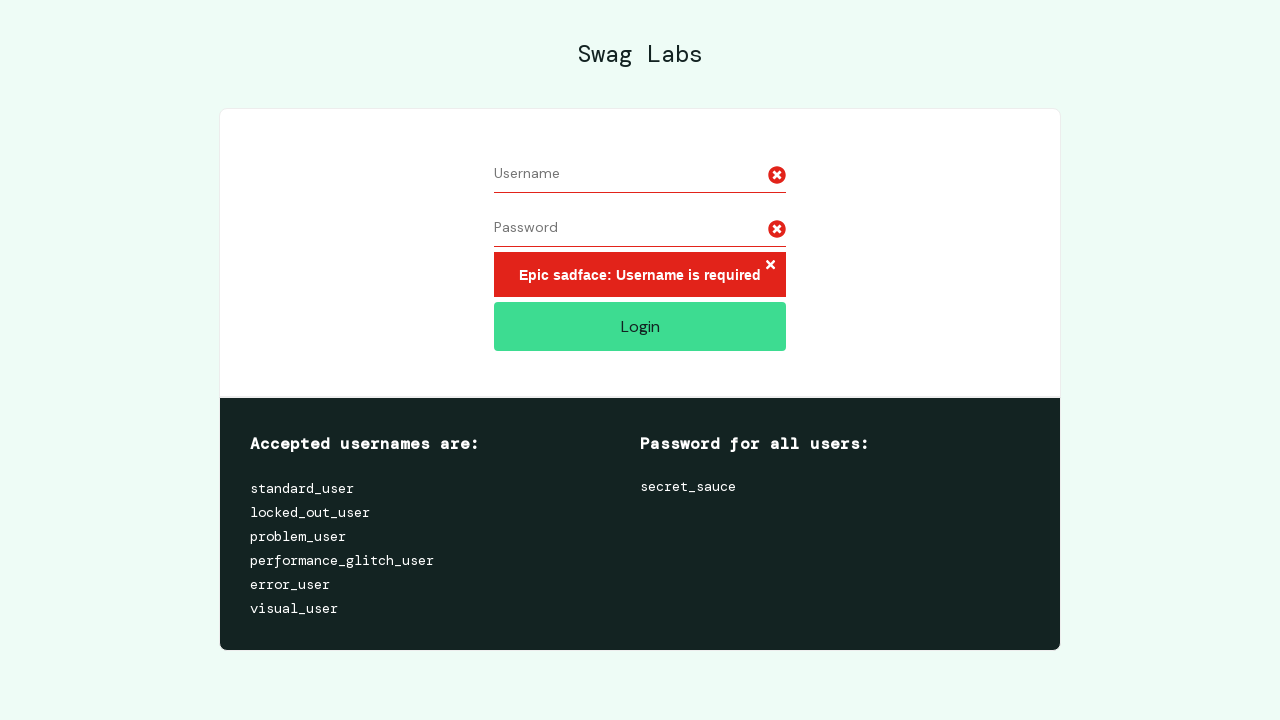